Tests entering text into a last name input field that is located inside an iframe by switching to the frame and filling the input.

Starting URL: https://letcode.in/frame

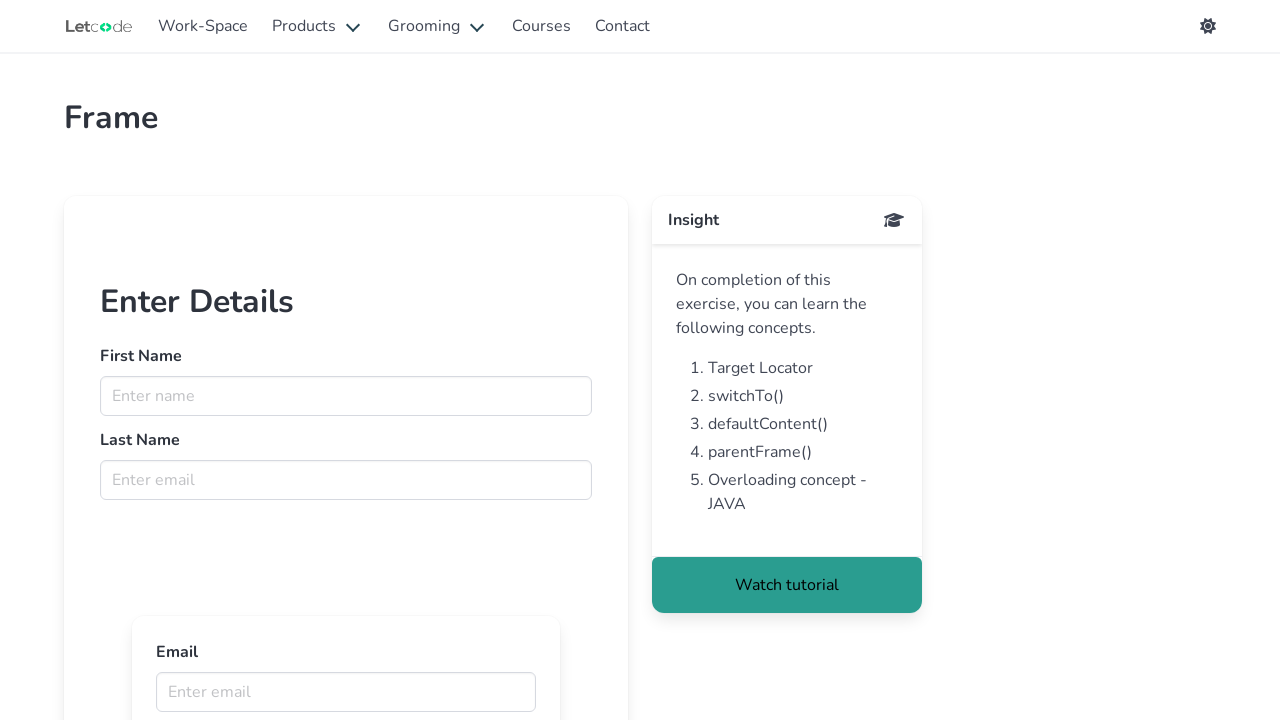

Located the first iframe on the page
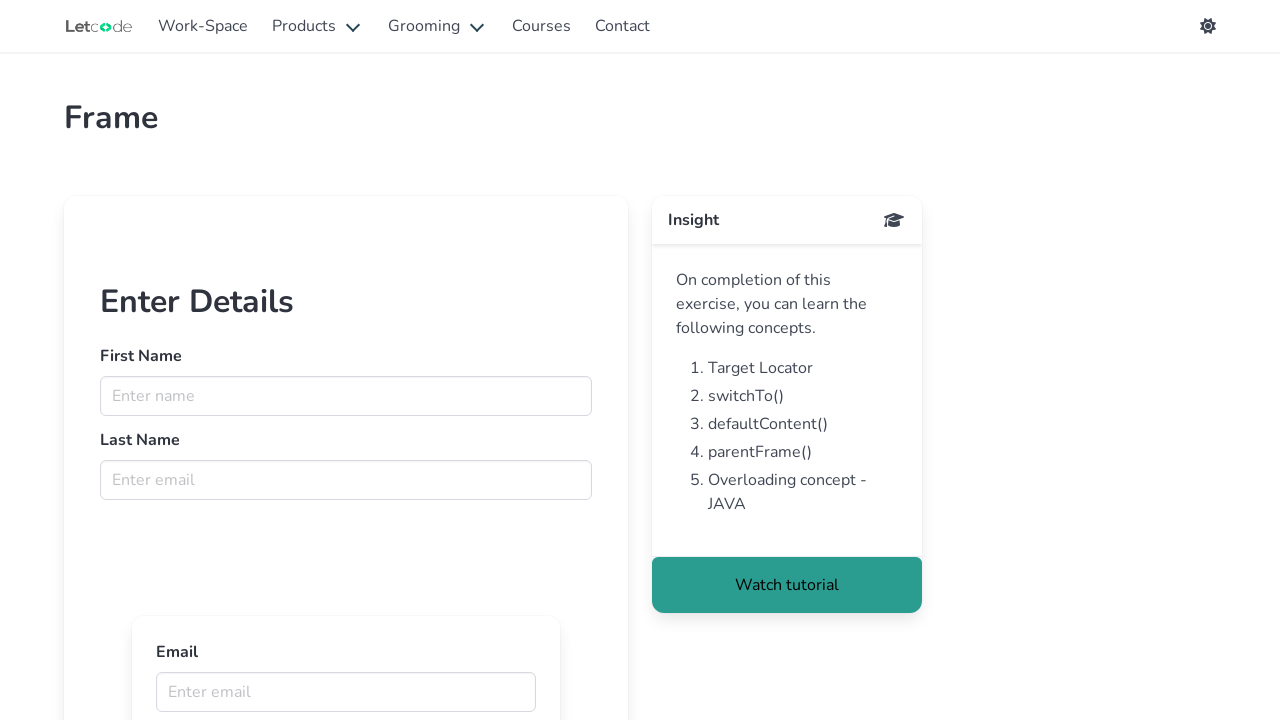

Clicked on the last name input field inside the iframe at (346, 480) on iframe >> nth=0 >> internal:control=enter-frame >> input[name='lname']
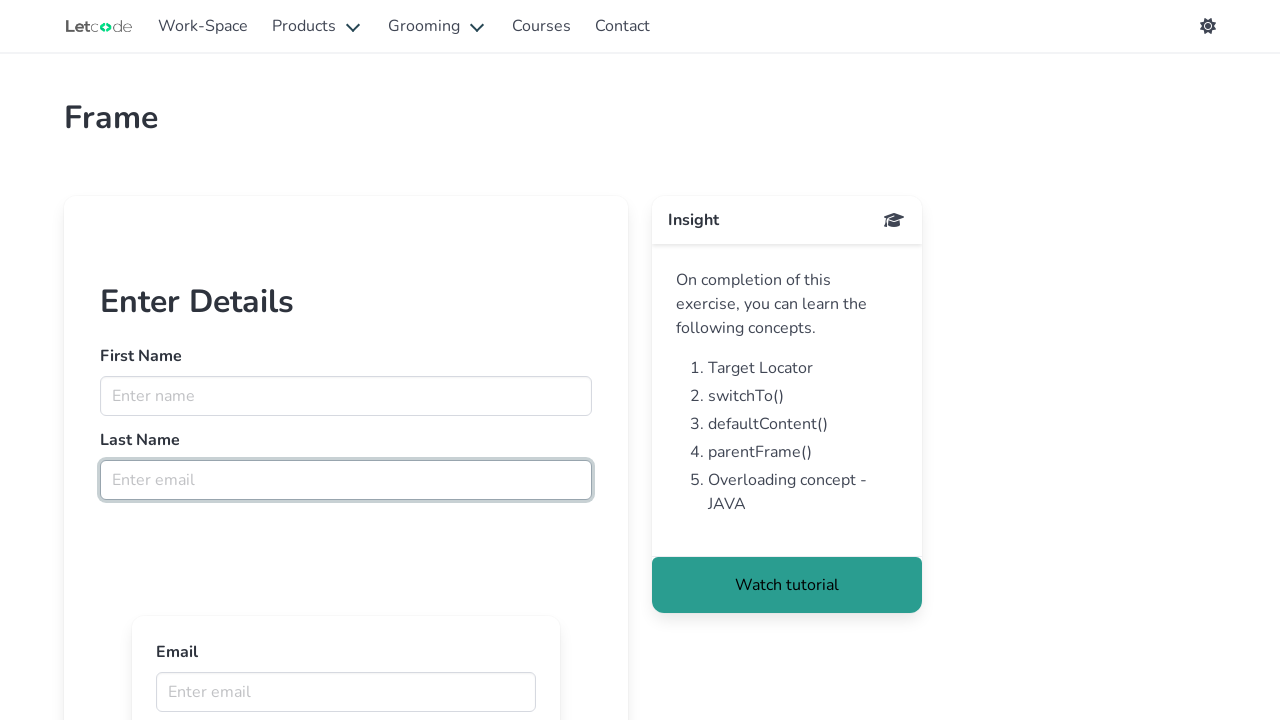

Entered 'Smith' into the last name field on iframe >> nth=0 >> internal:control=enter-frame >> input[name='lname']
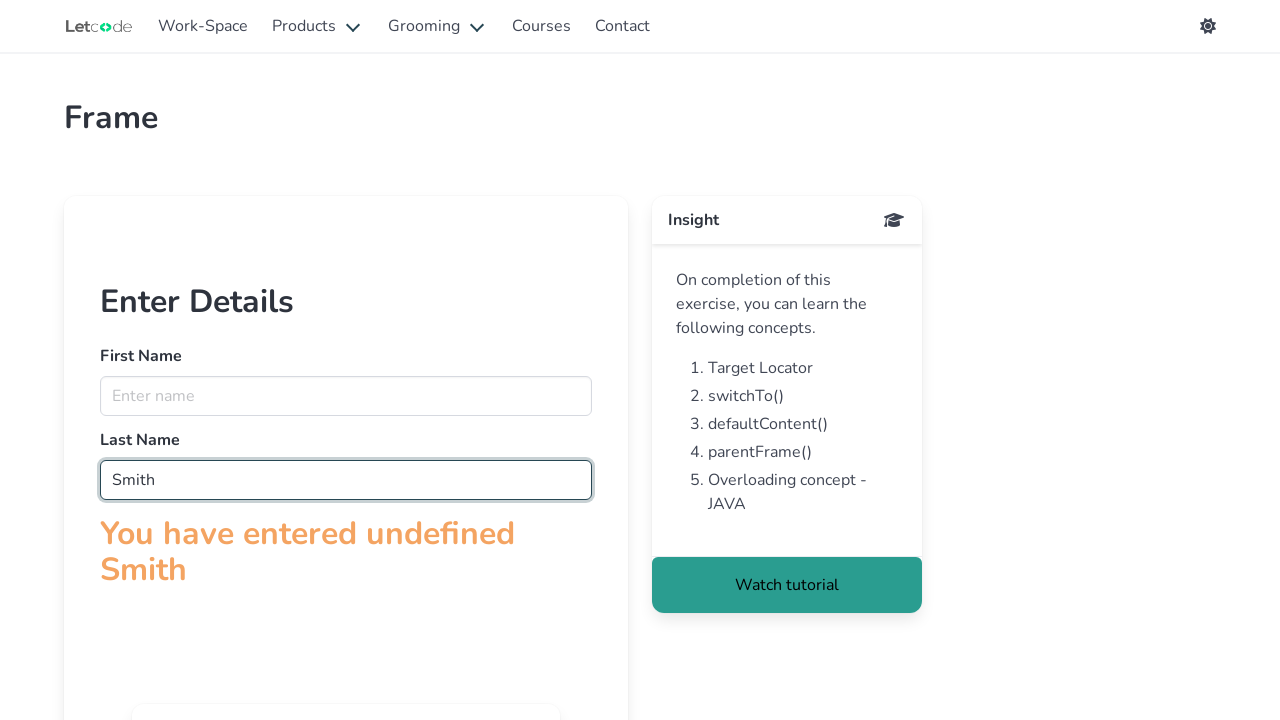

Waited 500ms for the form to process the input
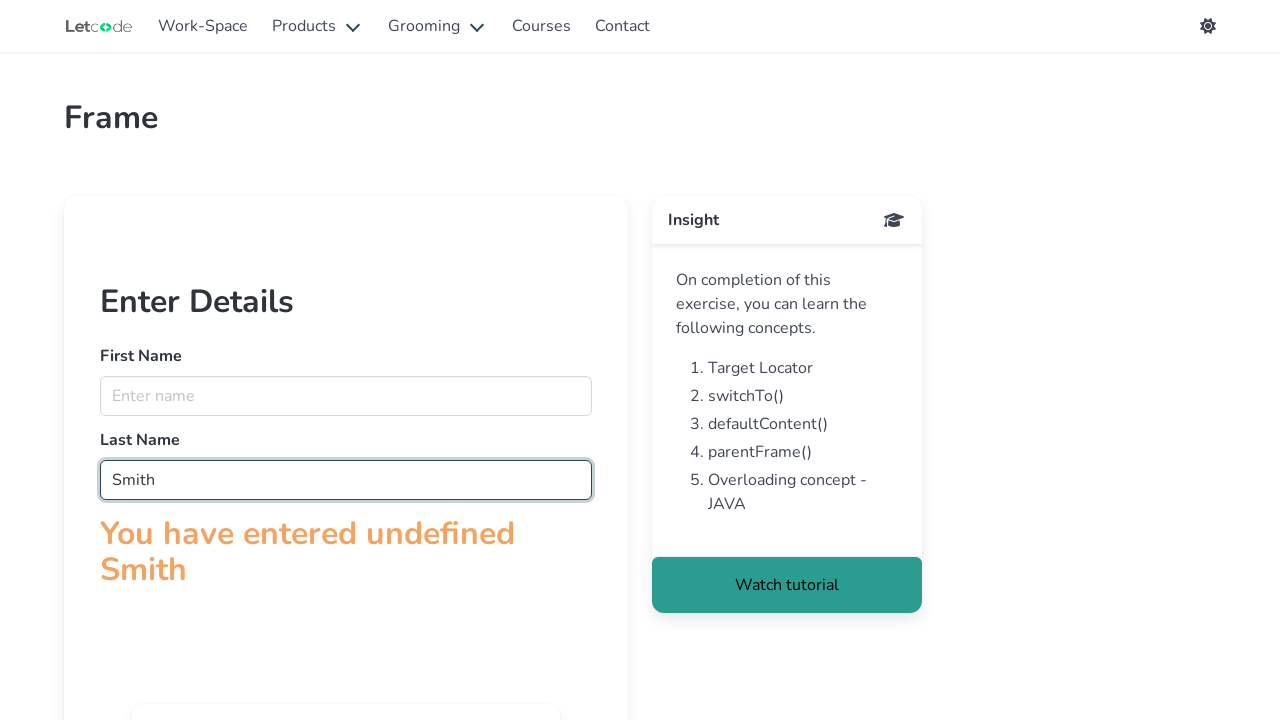

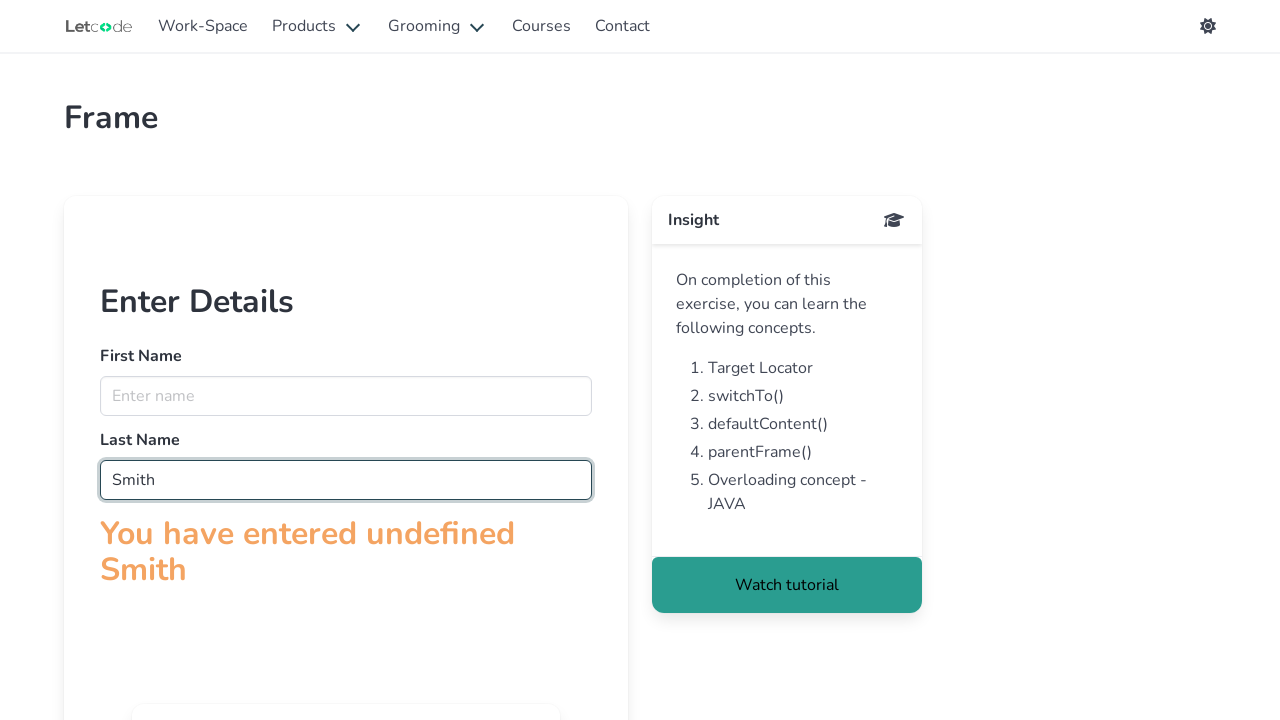